Tests the context menu functionality by right-clicking on a designated area and handling the alert

Starting URL: https://the-internet.herokuapp.com/

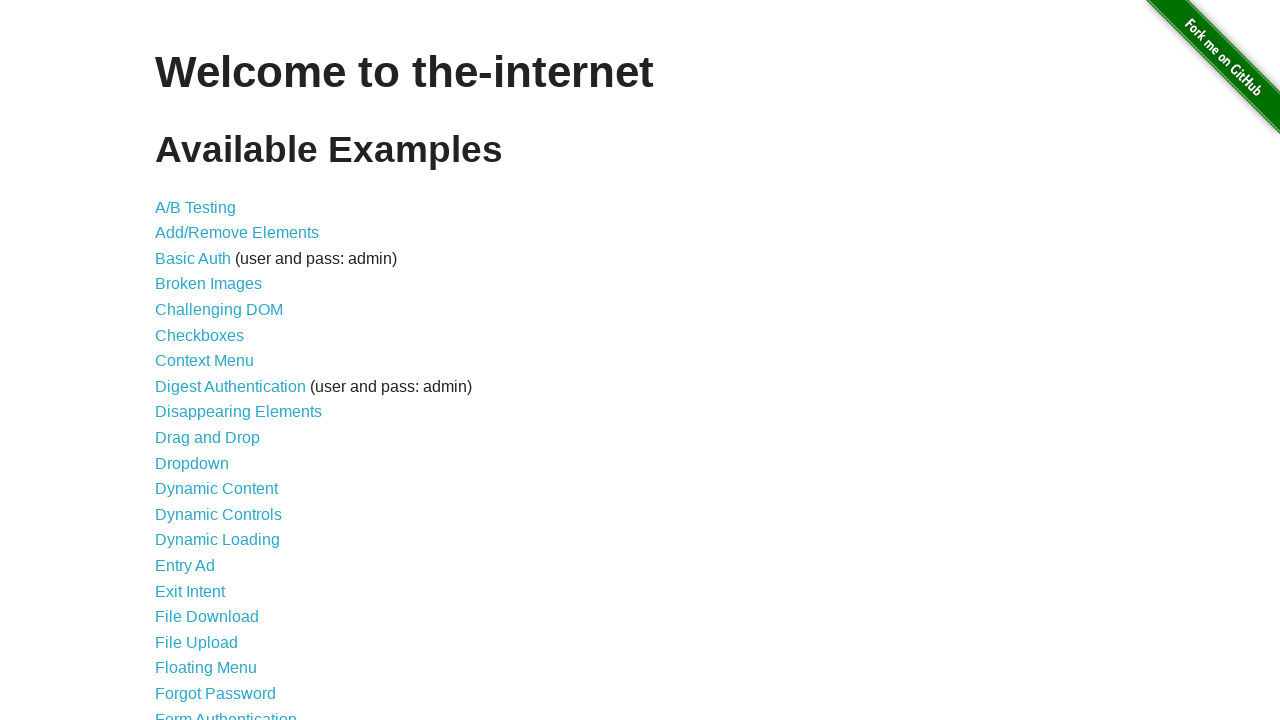

Clicked on Context Menu link at (204, 361) on a:has-text('Context Menu')
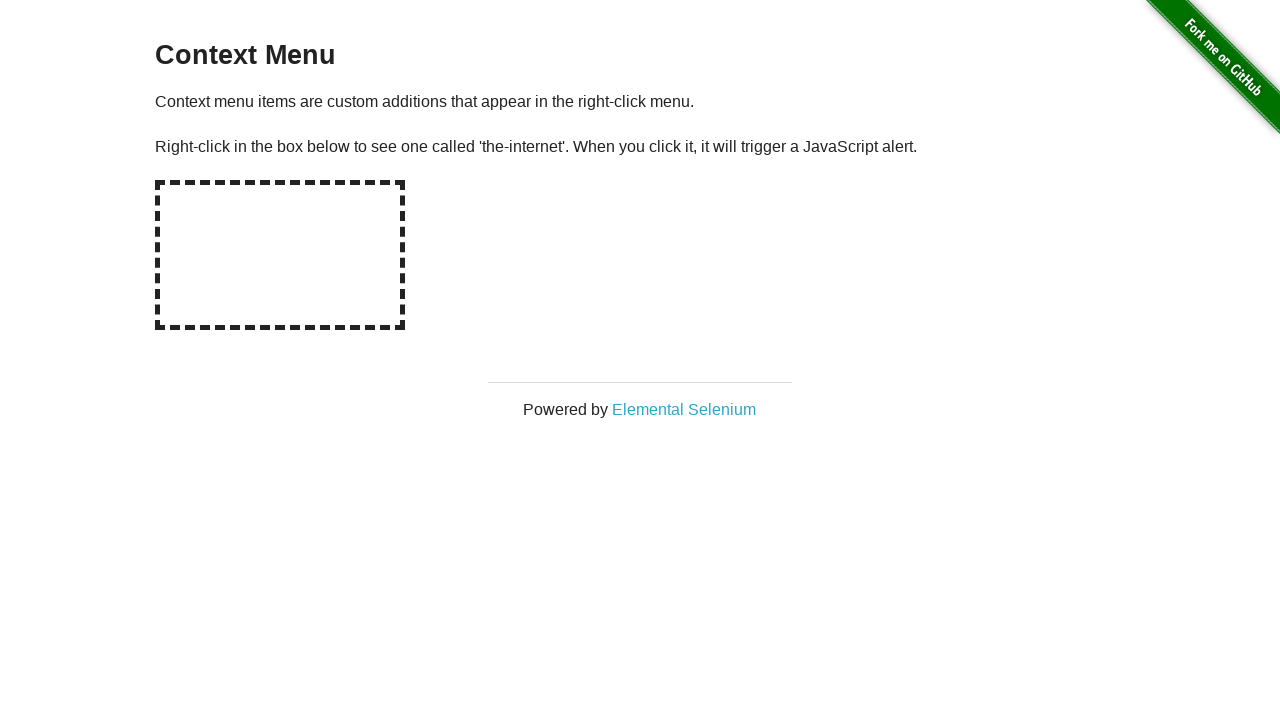

Set up dialog handler to accept alerts
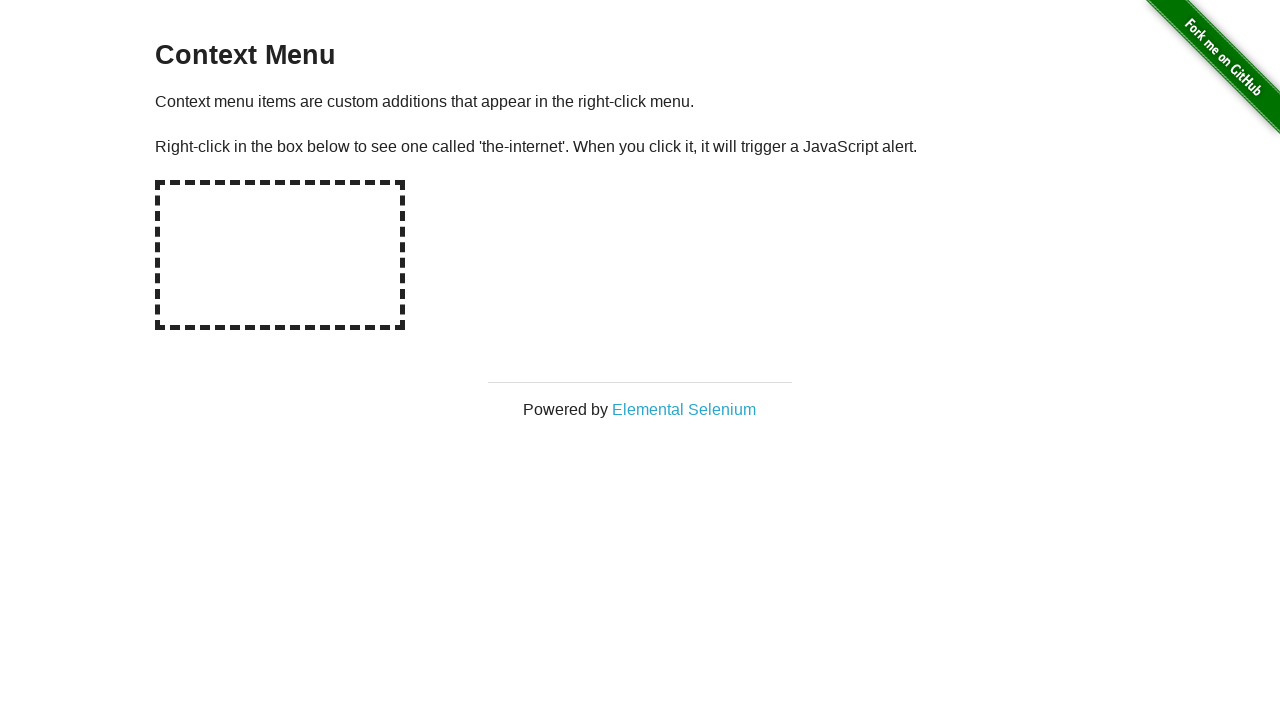

Right-clicked on the hot-spot area to trigger context menu at (280, 255) on #hot-spot
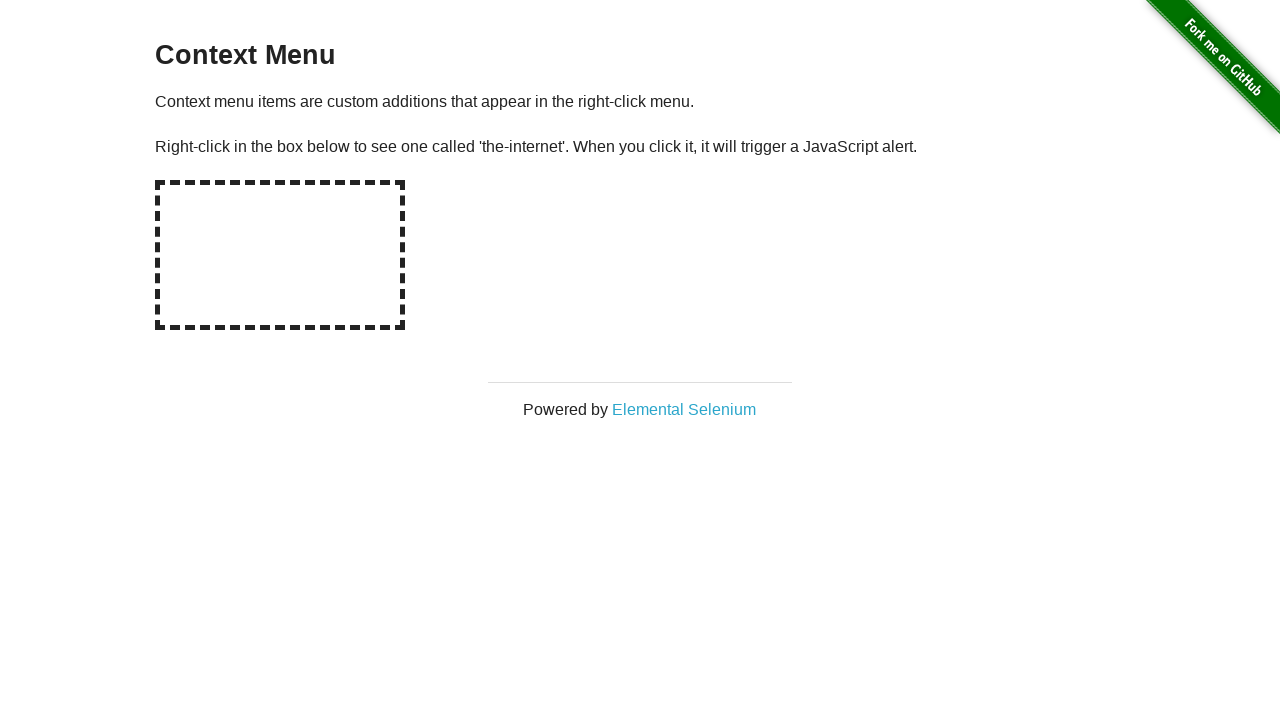

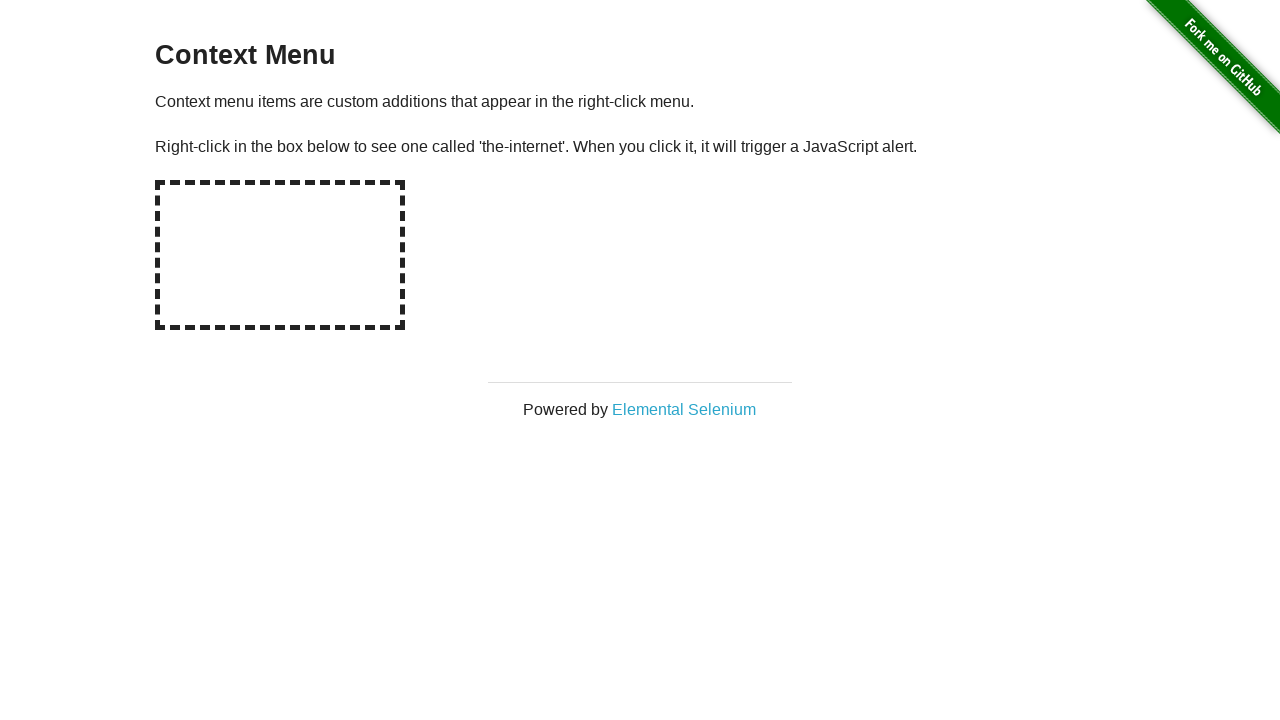